Tests hover functionality by hovering over the first image to reveal the hidden user information.

Starting URL: https://the-internet.herokuapp.com/hovers

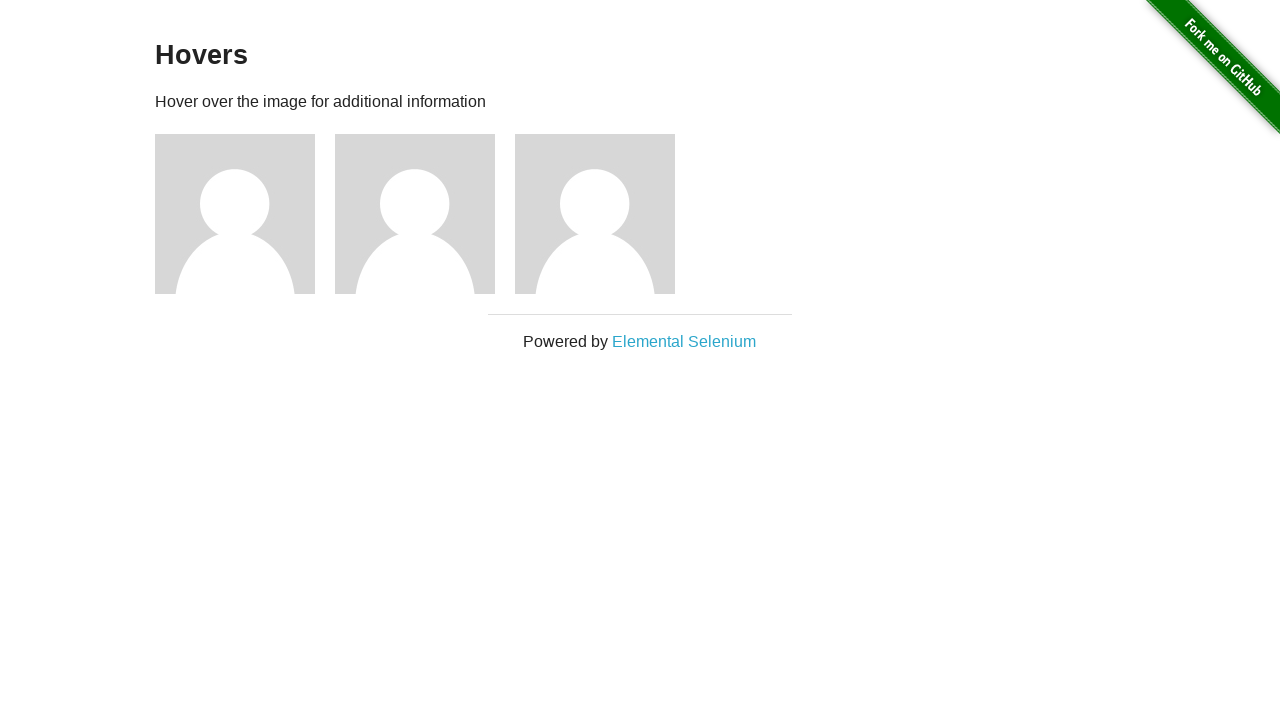

Hovered over the first image to reveal hidden user information at (235, 214) on div.figure >> nth=0 >> img
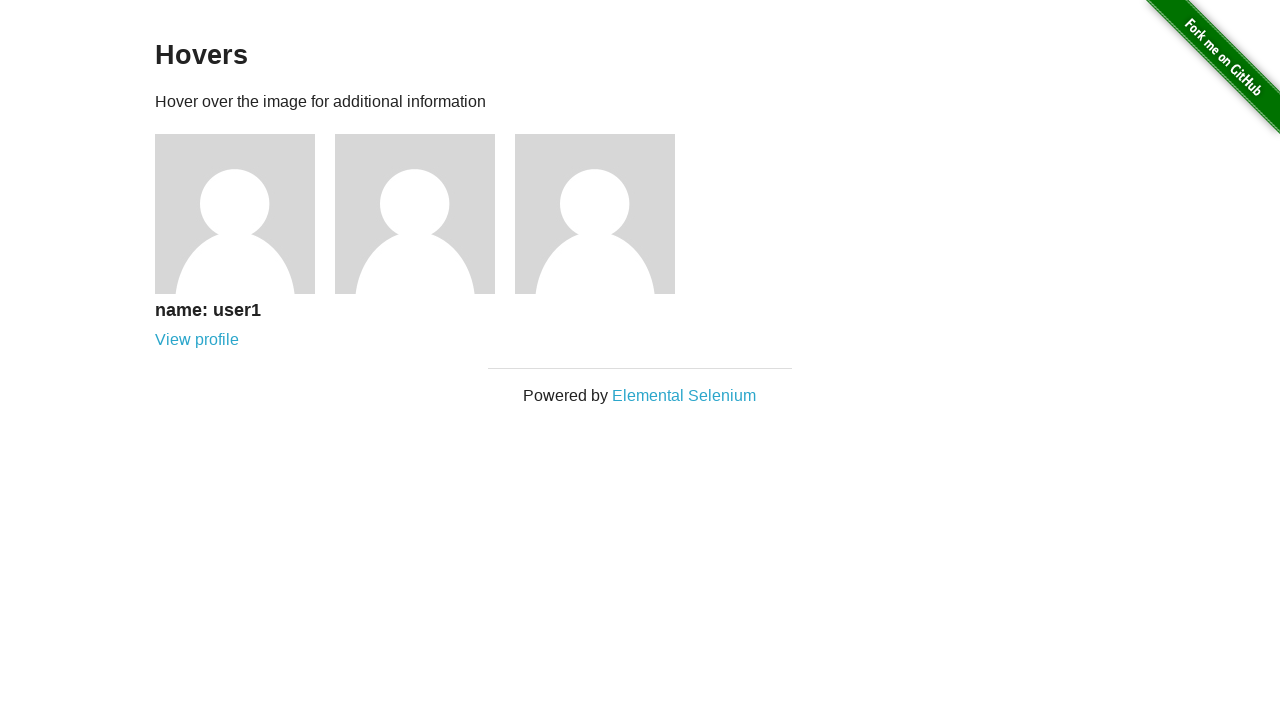

Hidden user information (h5 element) became visible after hover
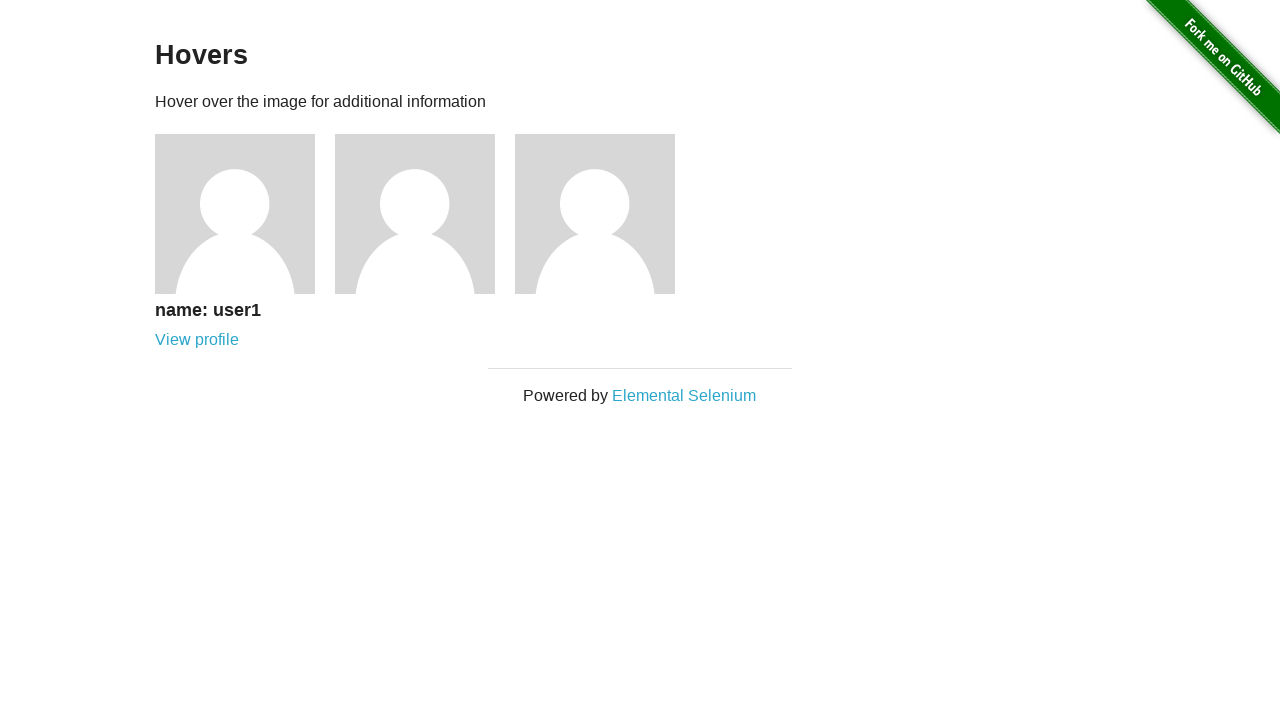

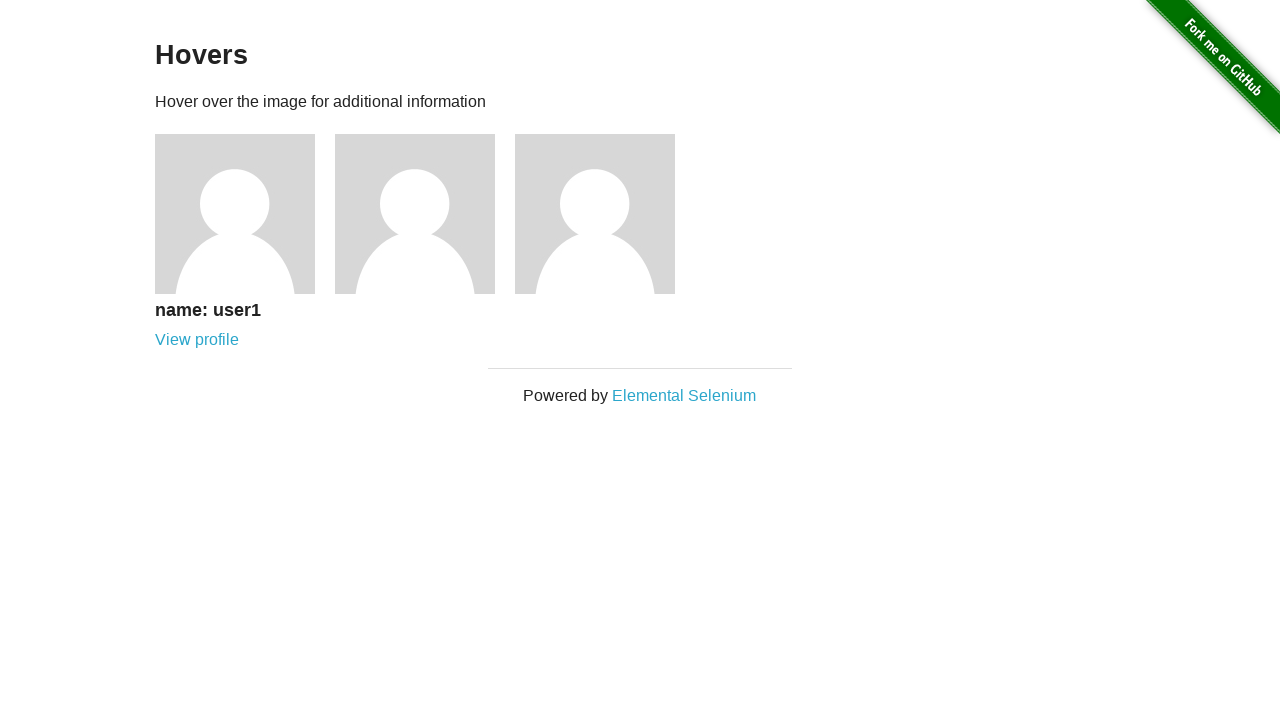